Opens the OrangeHRM website and verifies that the page title matches the expected value "OrangeHRM".

Starting URL: http://alchemy.hguy.co/orangehrm

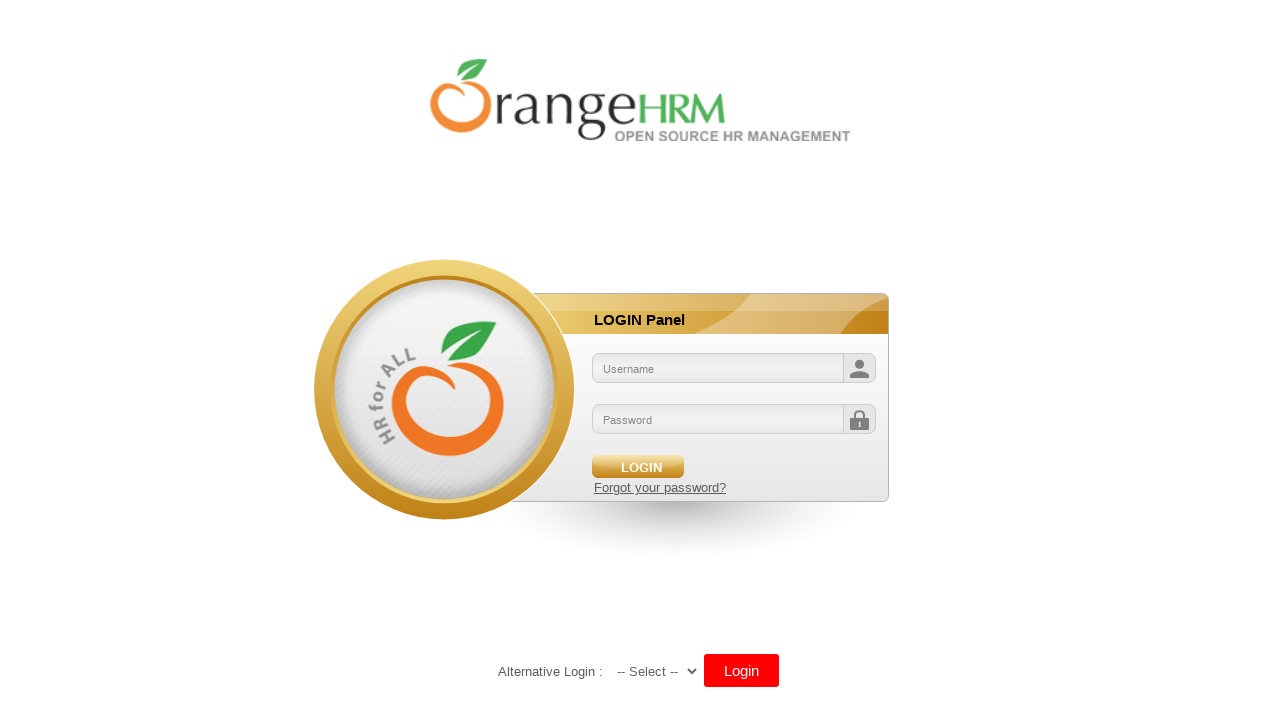

Page loaded with domcontentloaded state
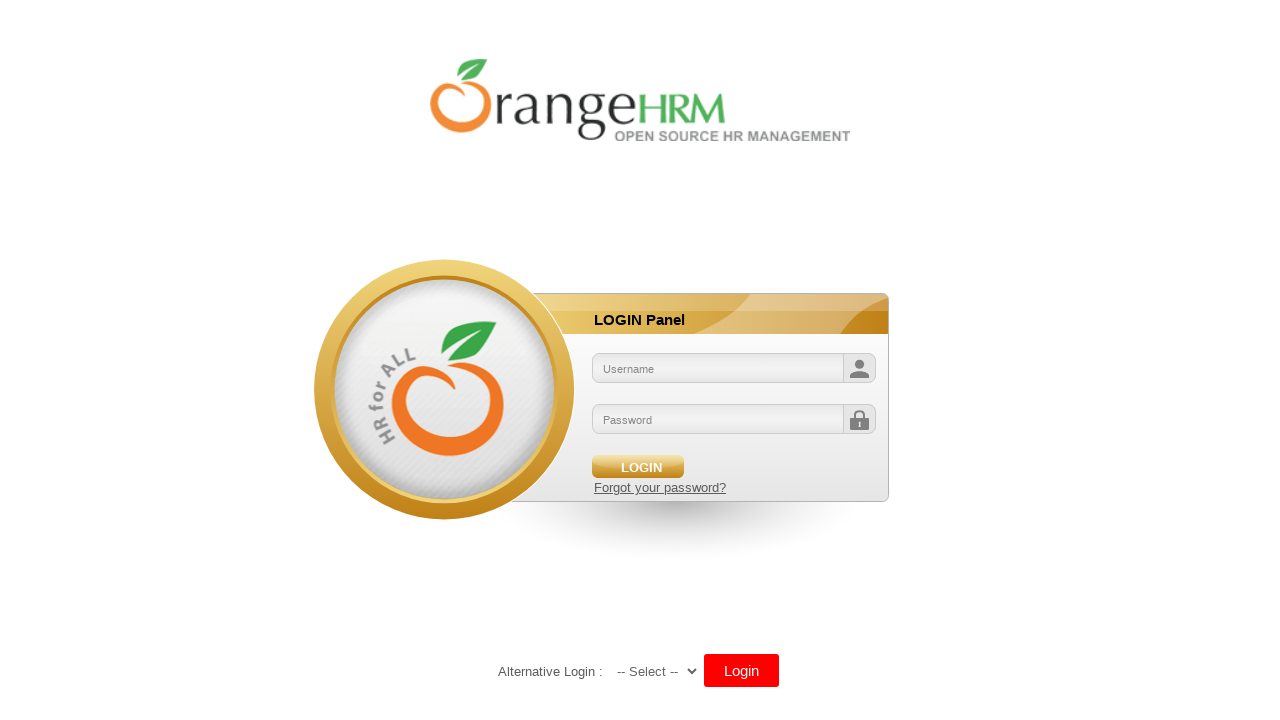

Retrieved page title: OrangeHRM
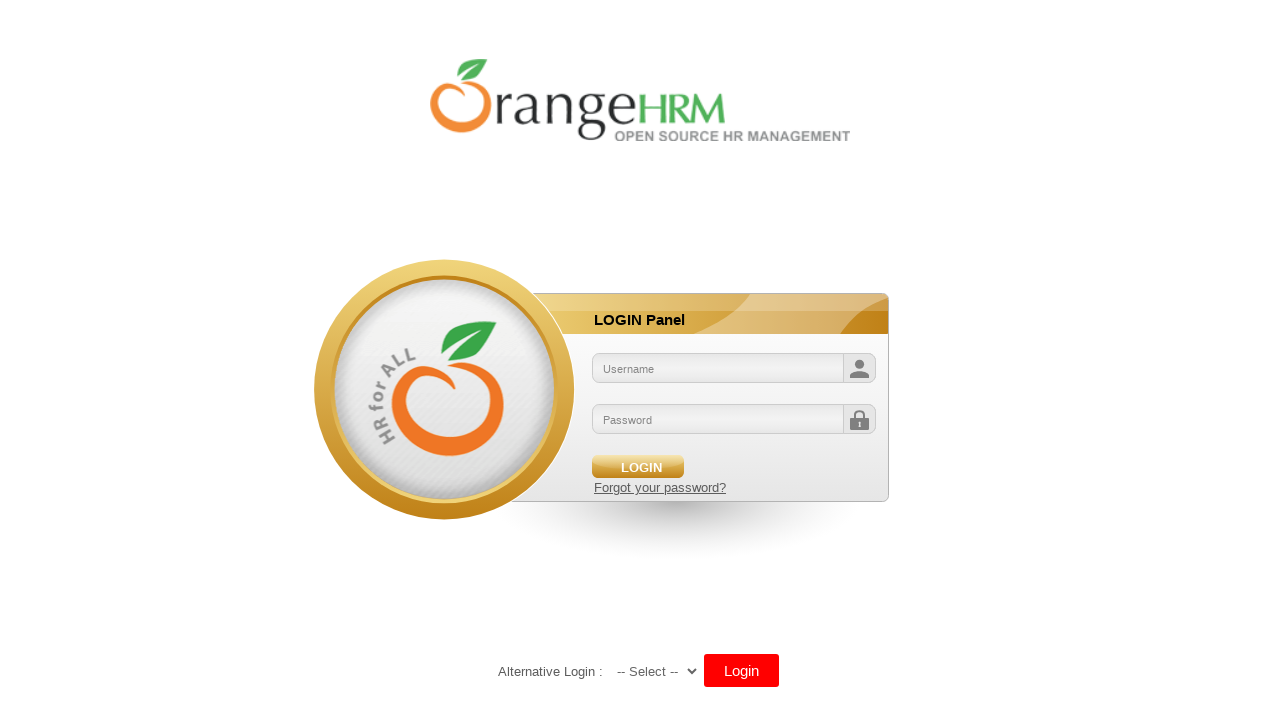

Verified page title matches expected value 'OrangeHRM'
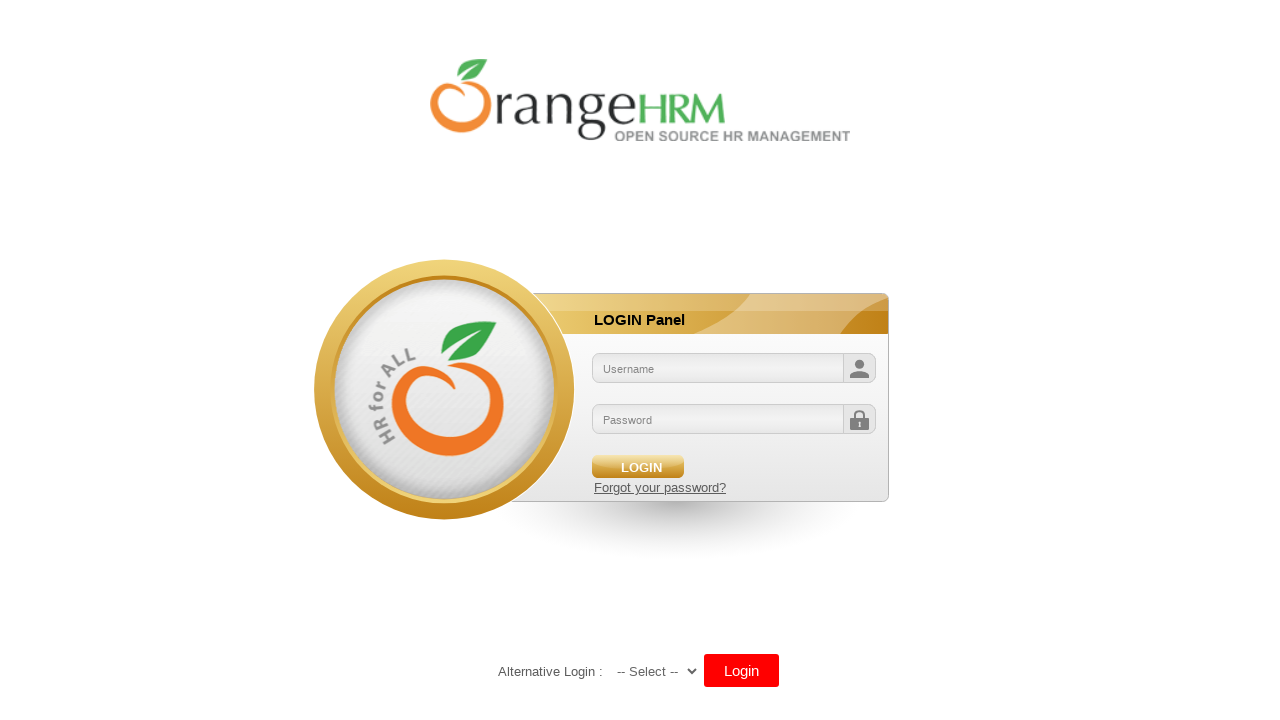

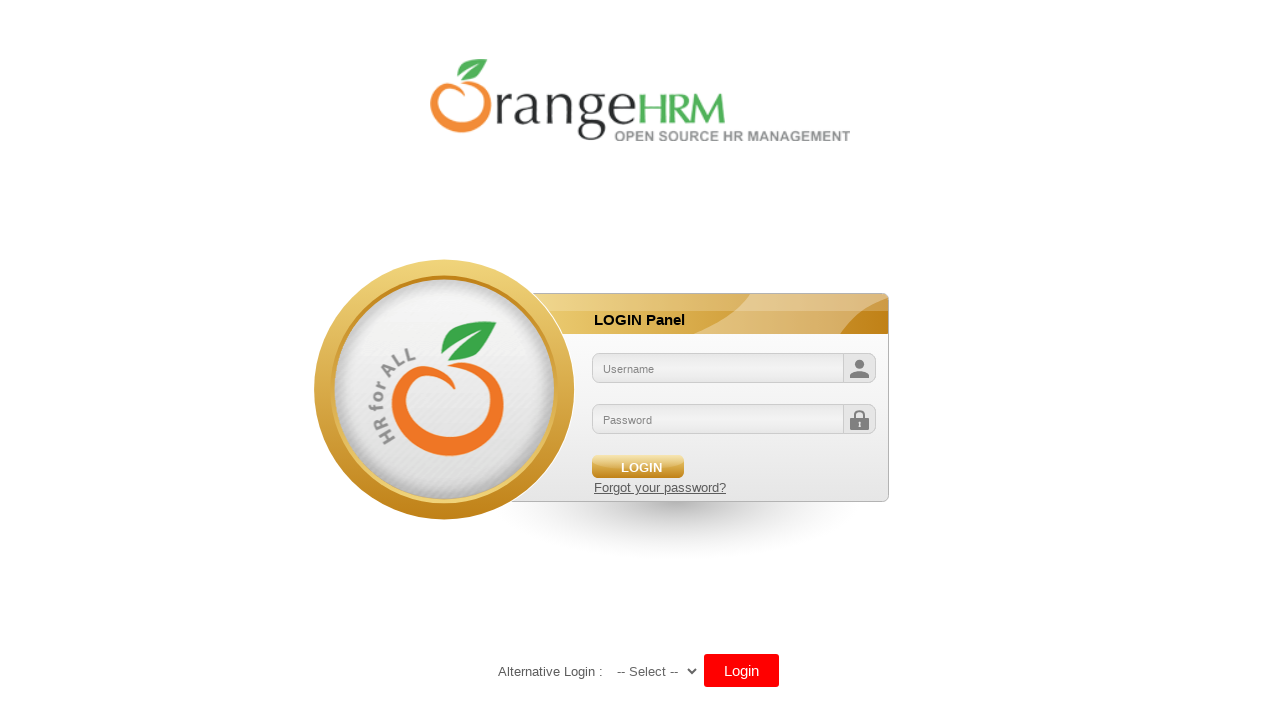